Tests that entered text is trimmed when saving edits

Starting URL: https://demo.playwright.dev/todomvc

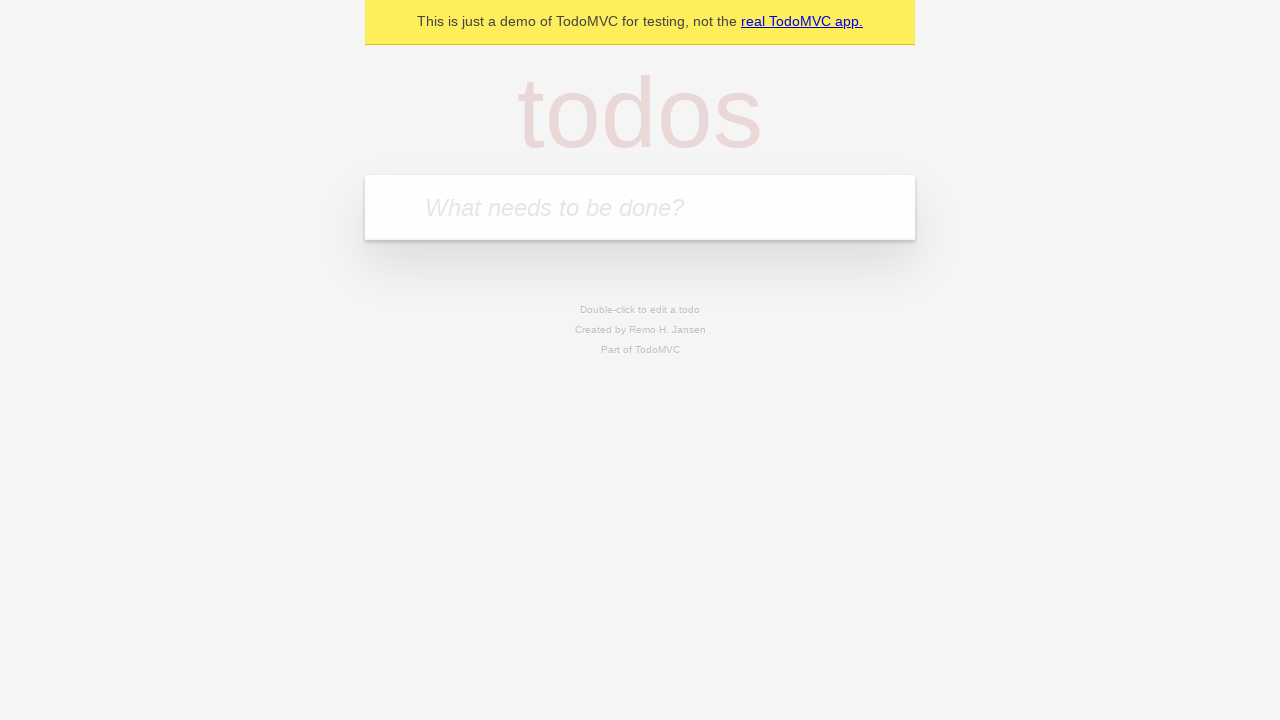

Navigated to TodoMVC demo application
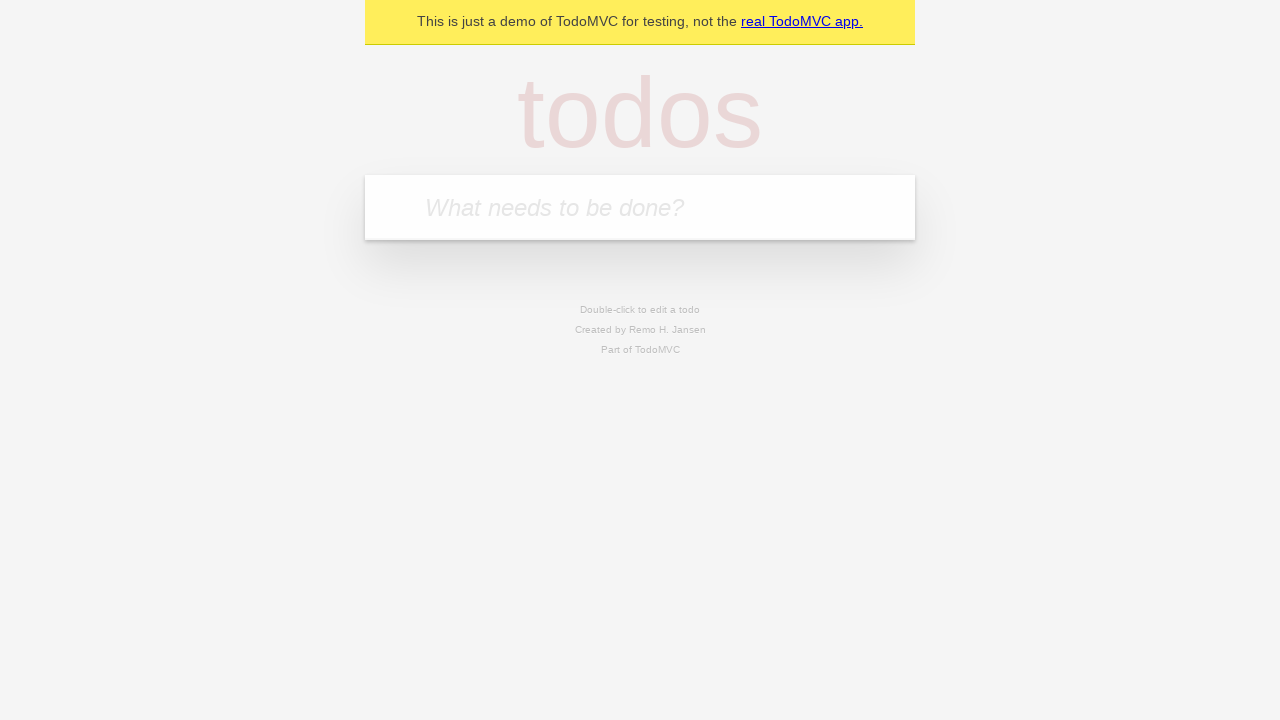

Filled first todo input with 'buy some cheese' on internal:attr=[placeholder="What needs to be done?"i]
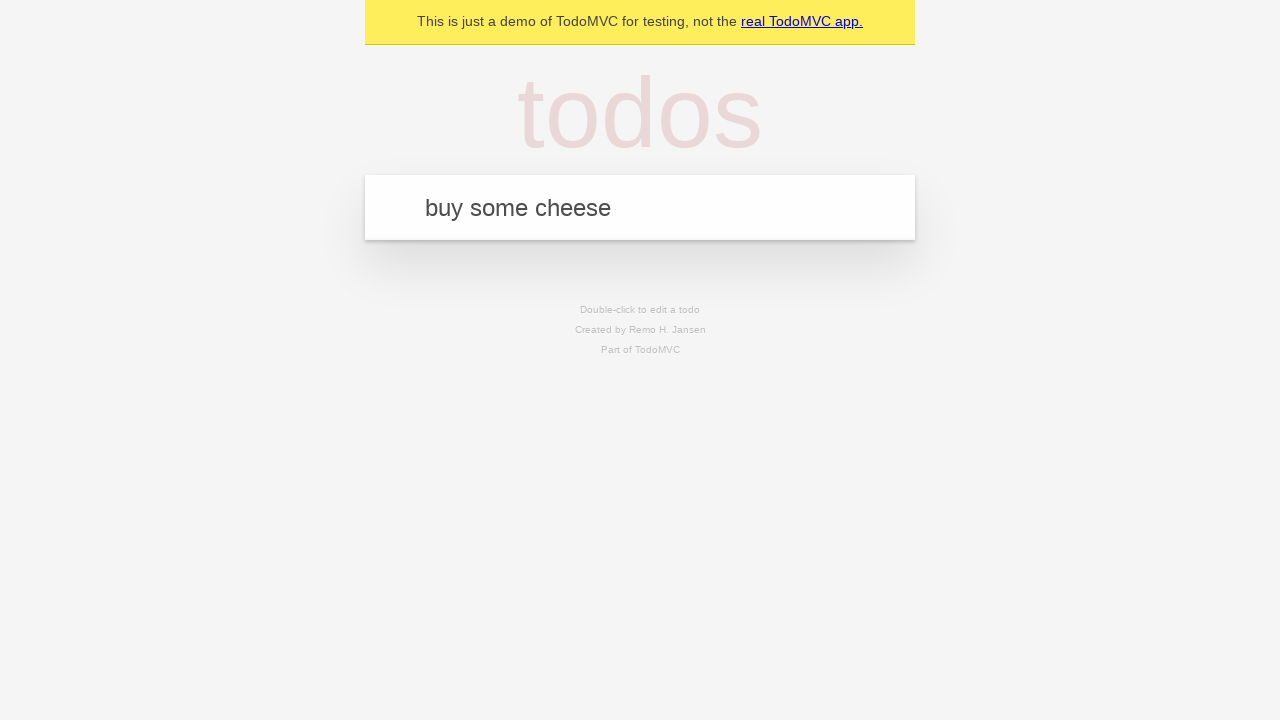

Pressed Enter to create first todo on internal:attr=[placeholder="What needs to be done?"i]
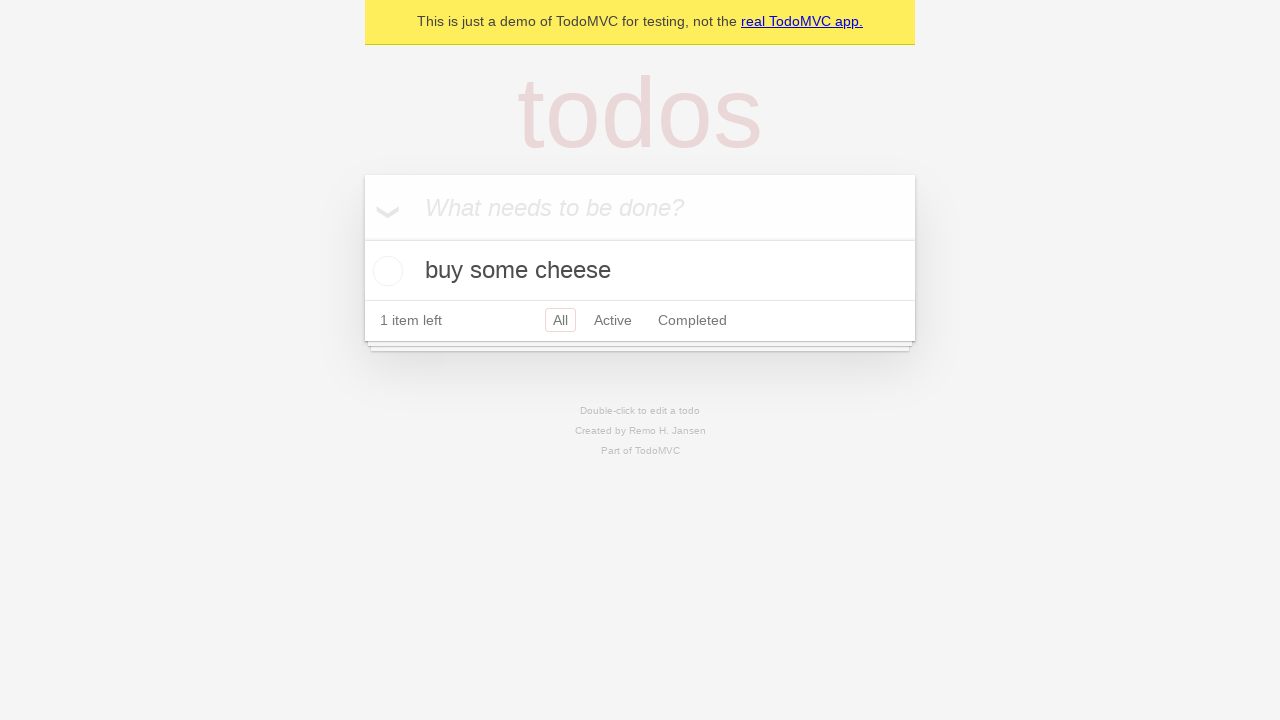

Filled second todo input with 'feed the cat' on internal:attr=[placeholder="What needs to be done?"i]
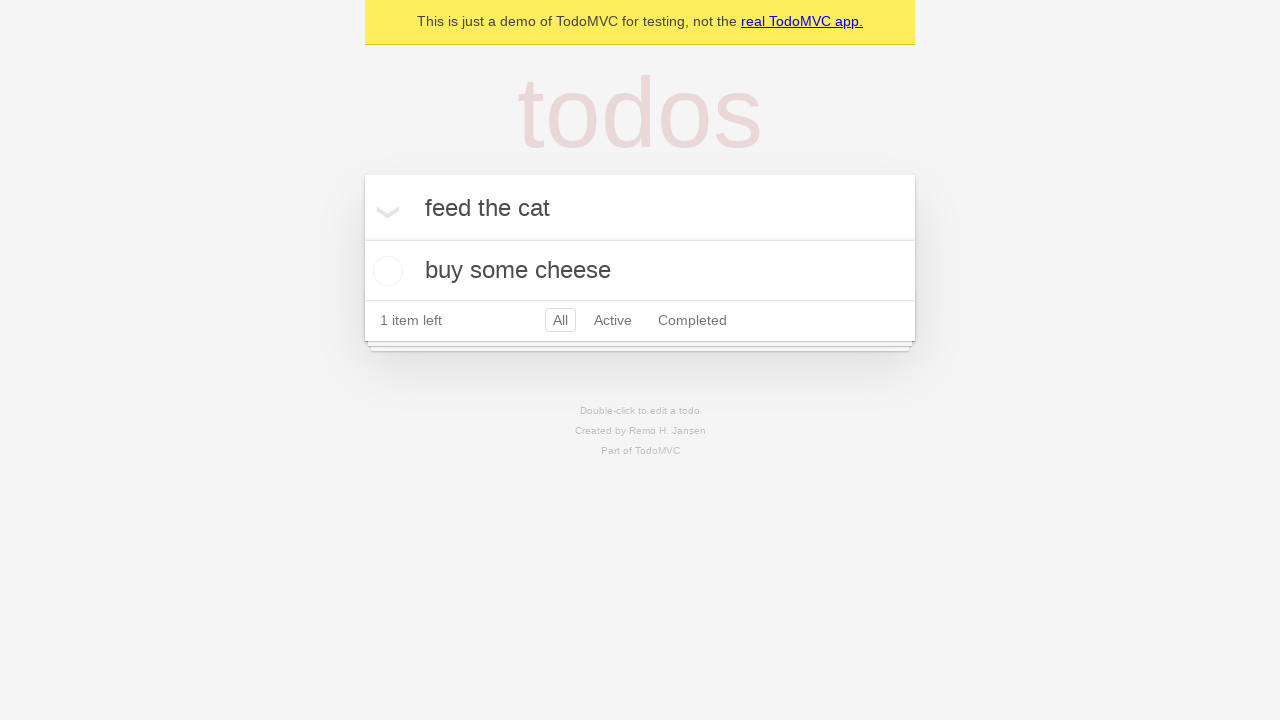

Pressed Enter to create second todo on internal:attr=[placeholder="What needs to be done?"i]
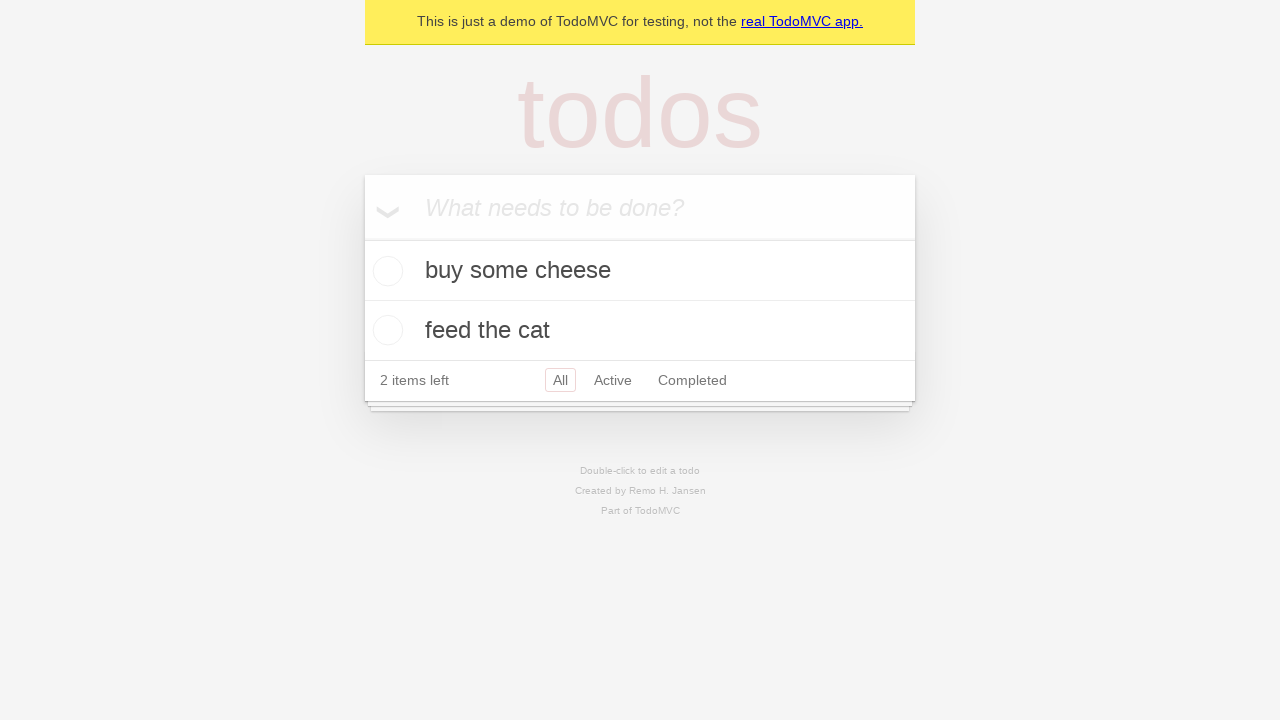

Filled third todo input with 'book a doctors appointment' on internal:attr=[placeholder="What needs to be done?"i]
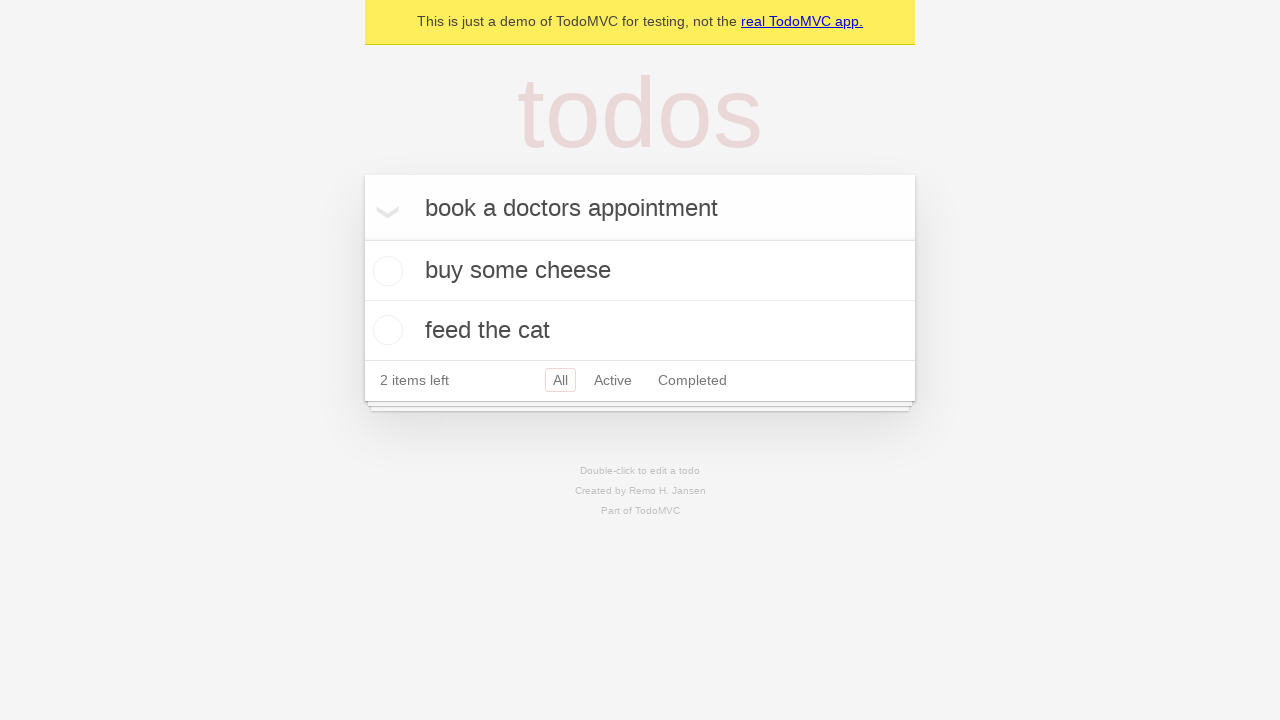

Pressed Enter to create third todo on internal:attr=[placeholder="What needs to be done?"i]
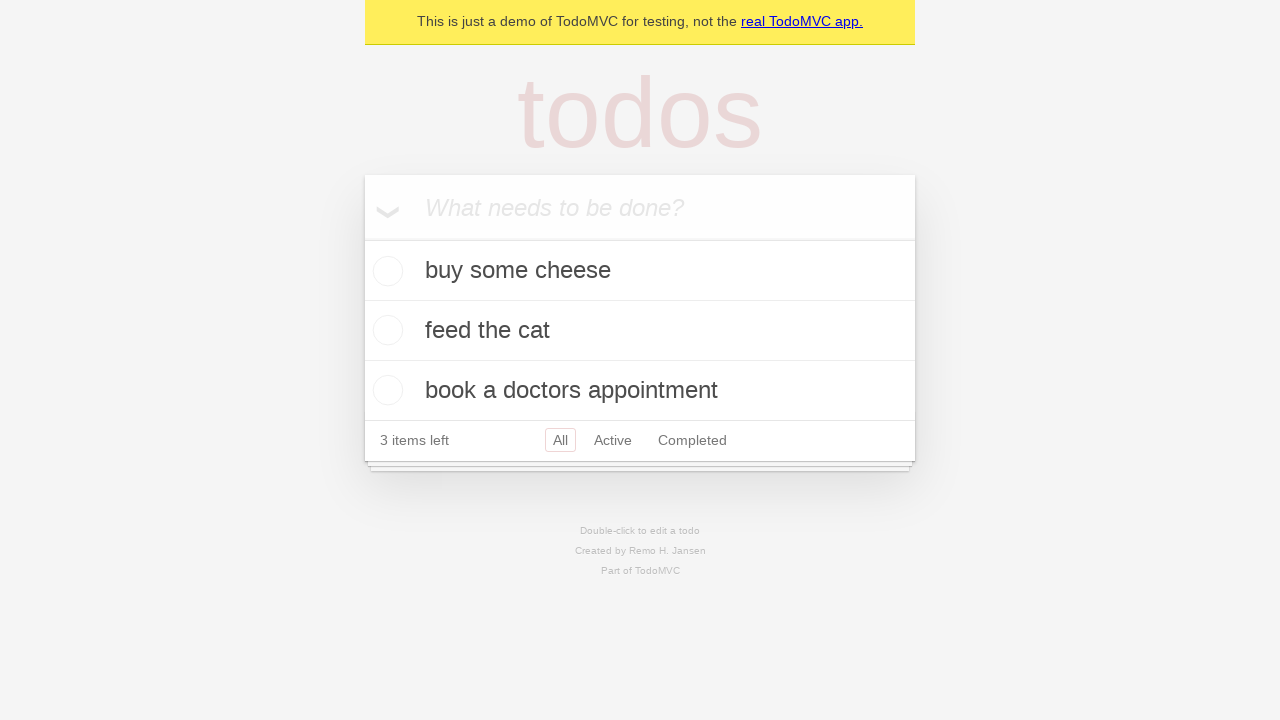

Double-clicked second todo to enter edit mode at (640, 331) on internal:testid=[data-testid="todo-item"s] >> nth=1
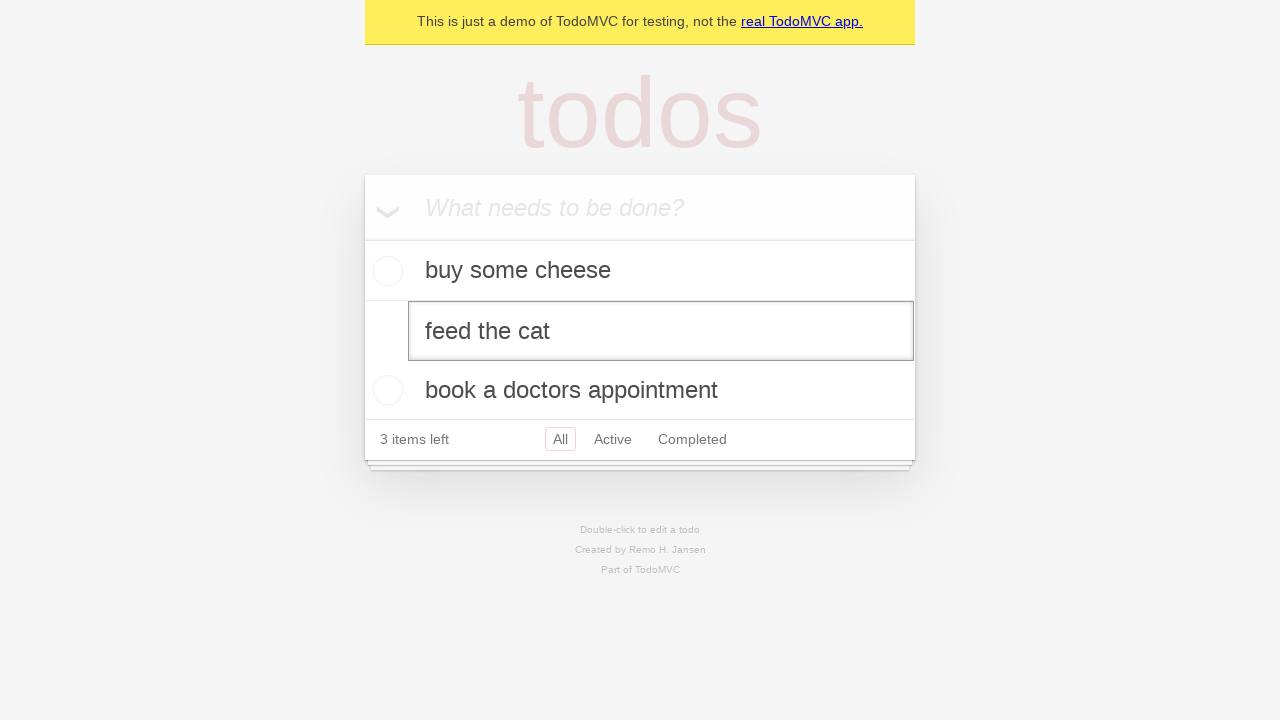

Filled edit field with text containing leading and trailing whitespace on internal:testid=[data-testid="todo-item"s] >> nth=1 >> internal:role=textbox[nam
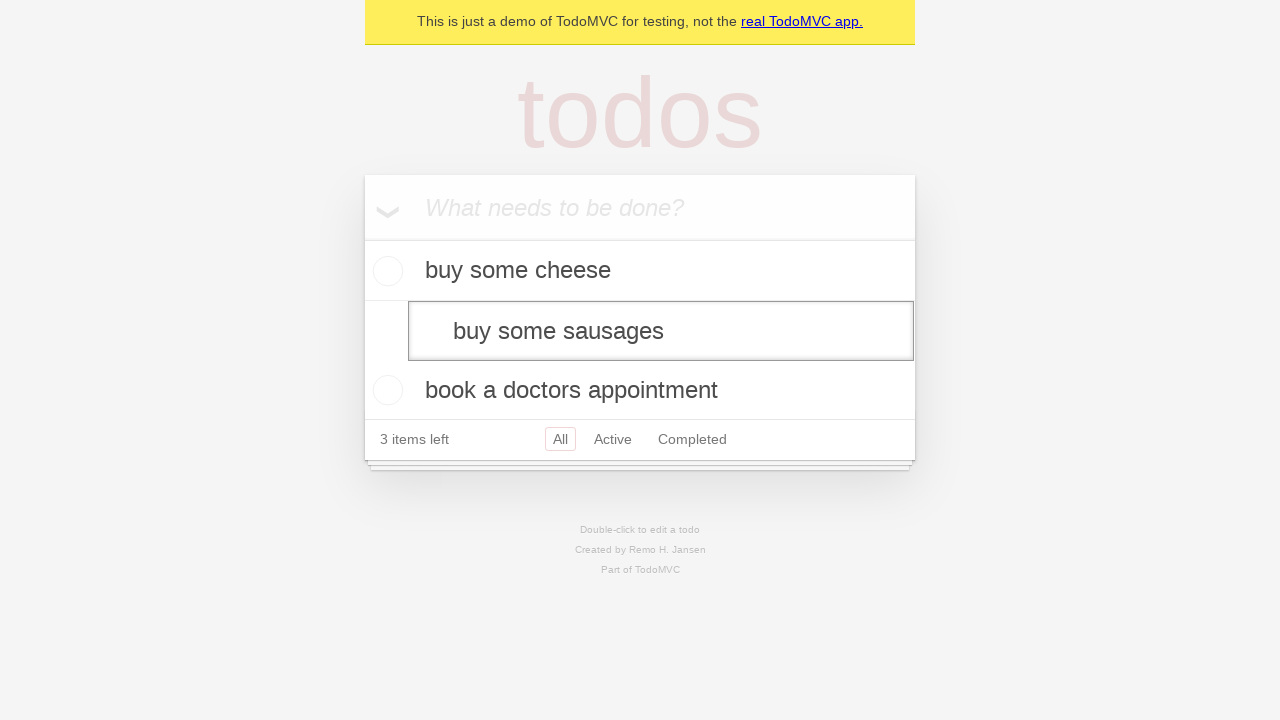

Pressed Enter to save edited todo and verify text is trimmed on internal:testid=[data-testid="todo-item"s] >> nth=1 >> internal:role=textbox[nam
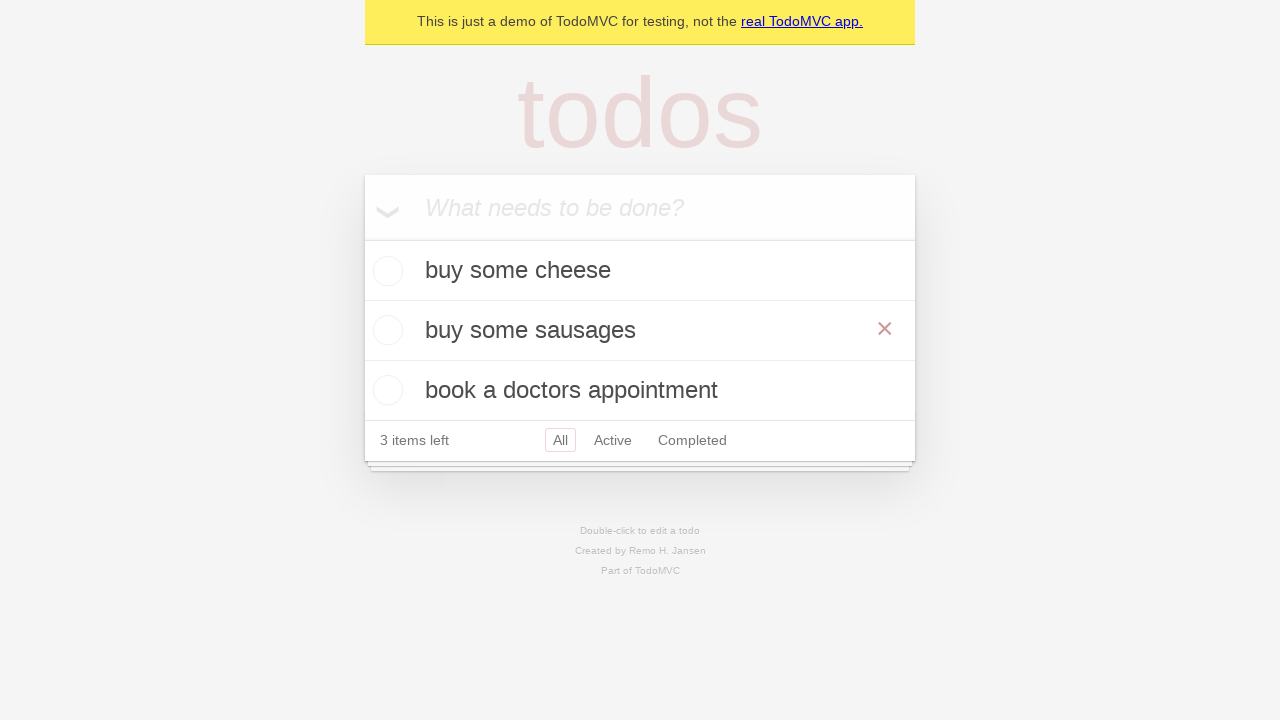

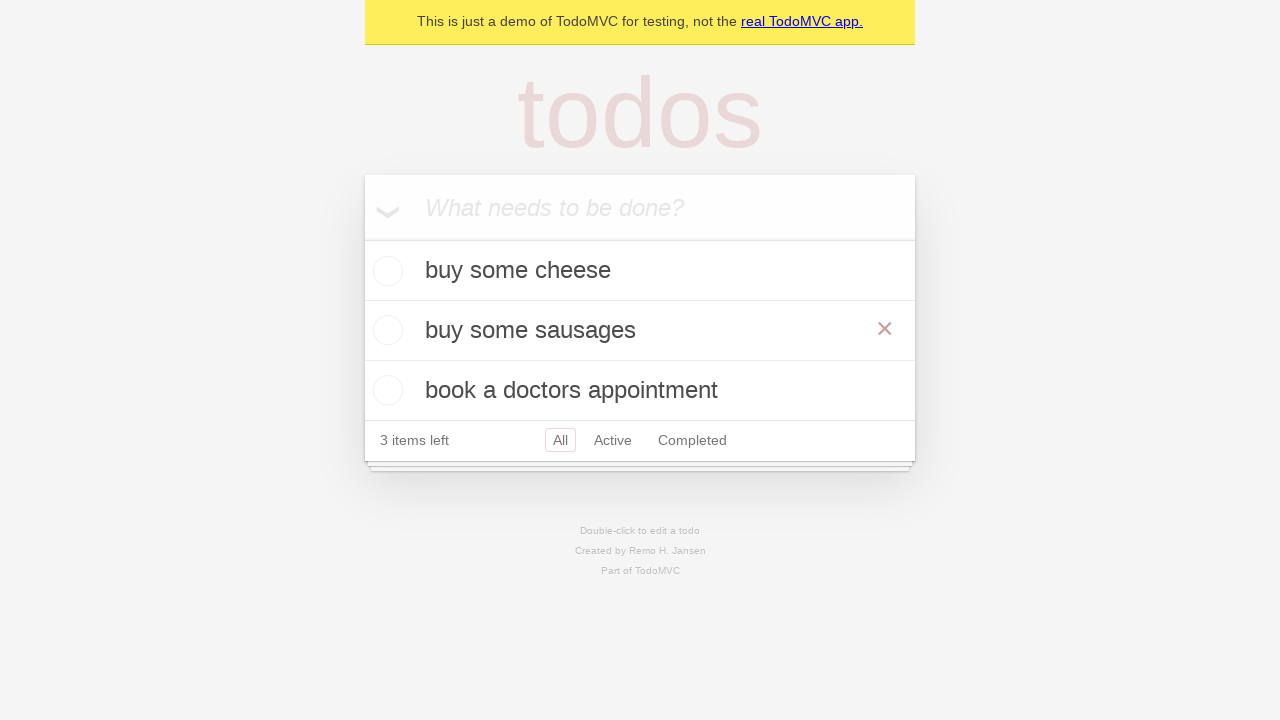